Tests a text box form by filling in user details (name, email, current address, permanent address) and submitting, then verifies the output displays correctly.

Starting URL: https://demoqa.com/text-box

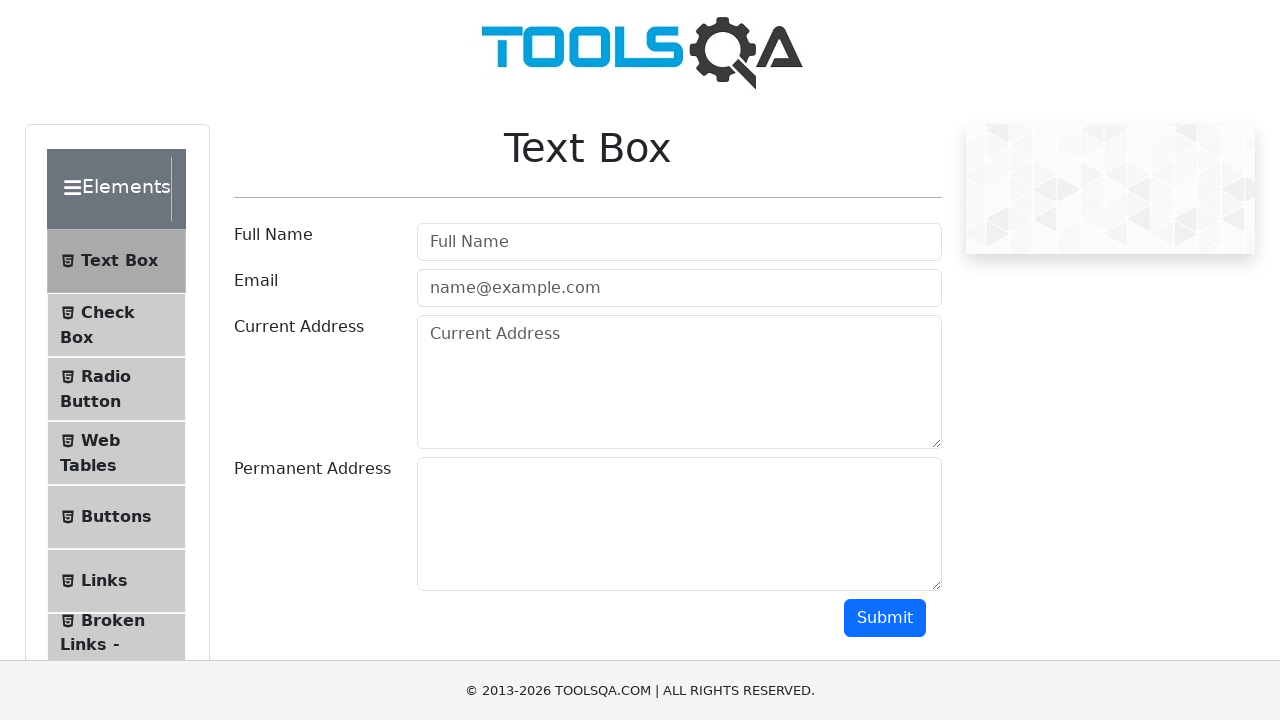

Filled name field with 'John Doe' on #userName
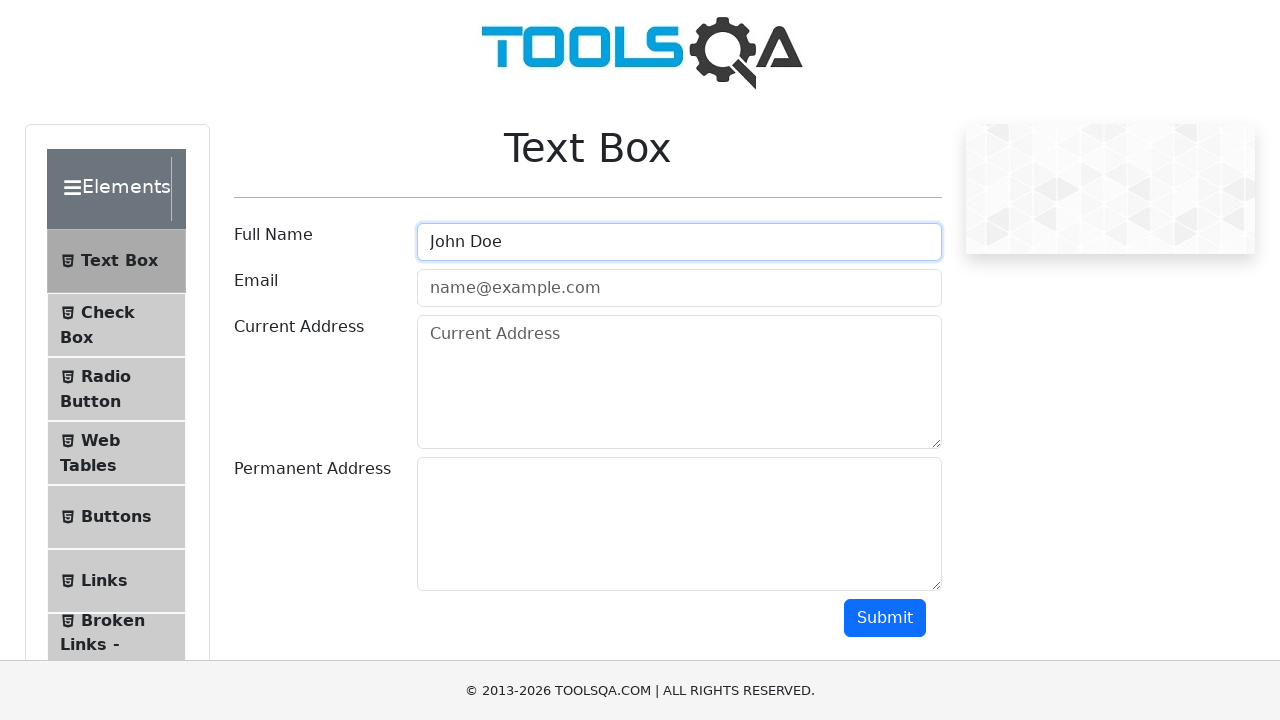

Filled email field with 'example@email.com' on #userEmail
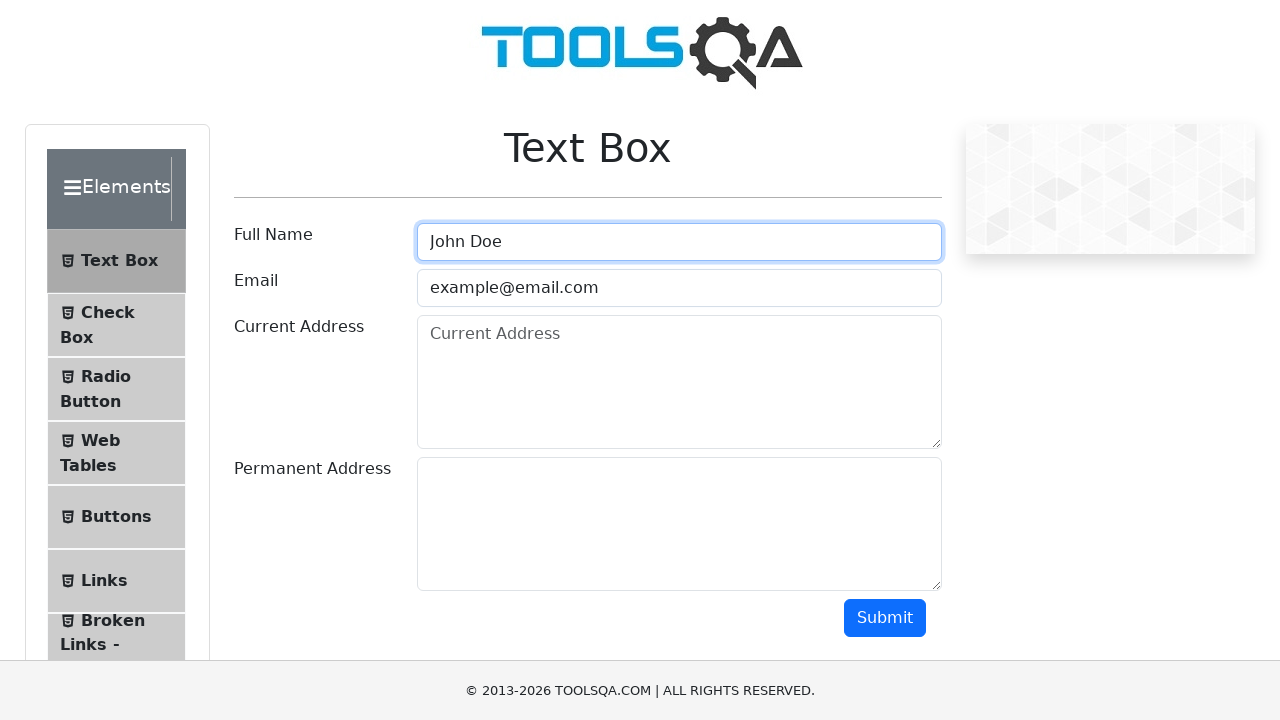

Filled current address field with '123 Main St' on #currentAddress
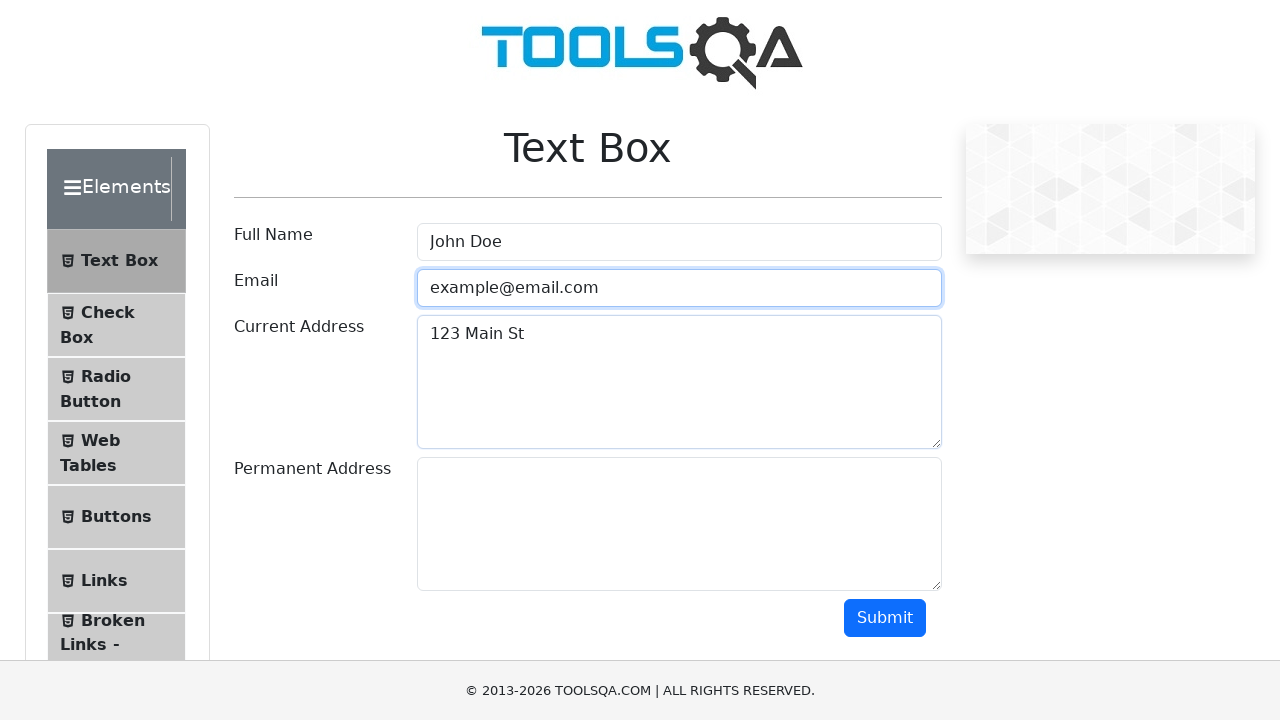

Filled permanent address field with '456 Elm St' on #permanentAddress
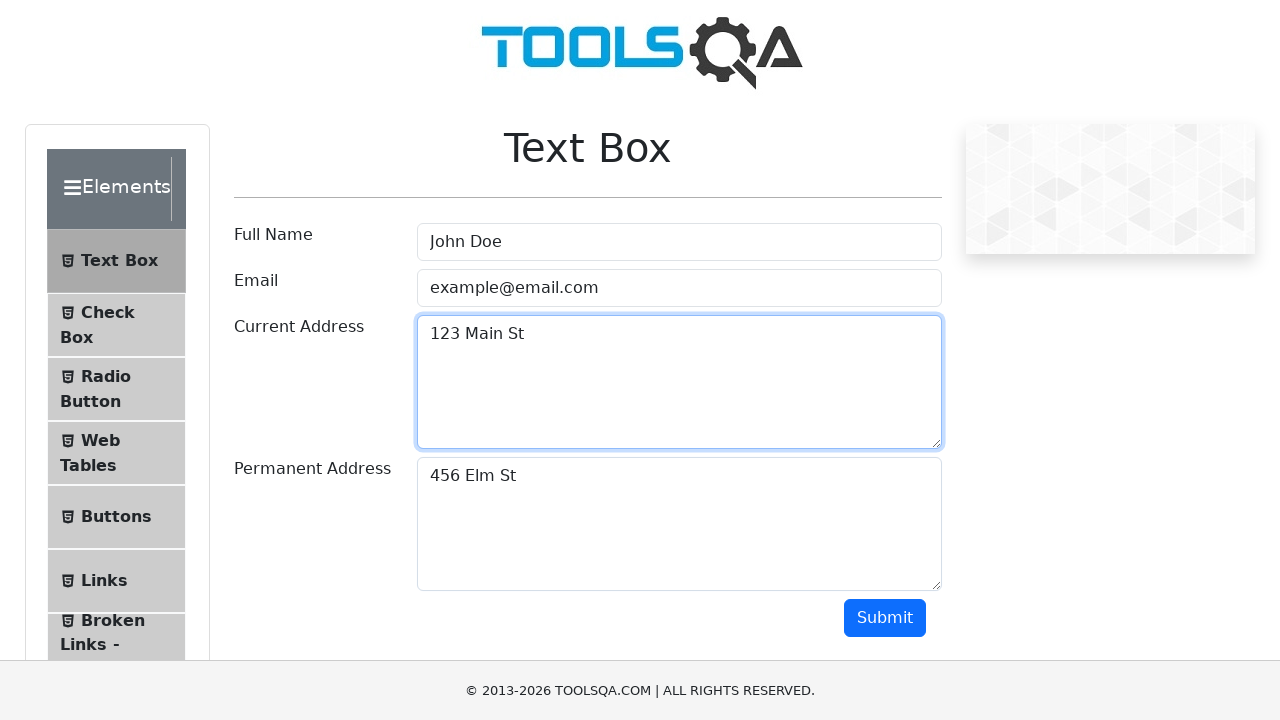

Clicked Submit button at (885, 618) on text=Submit
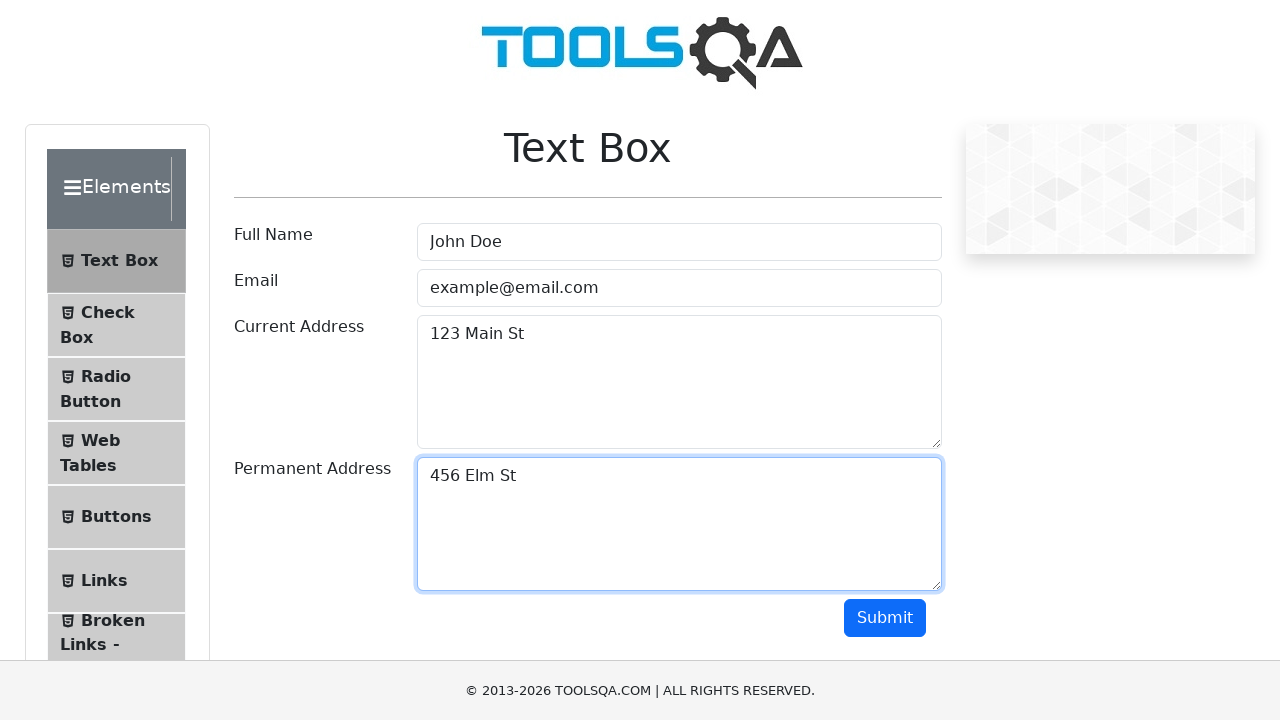

Output section loaded with name field visible
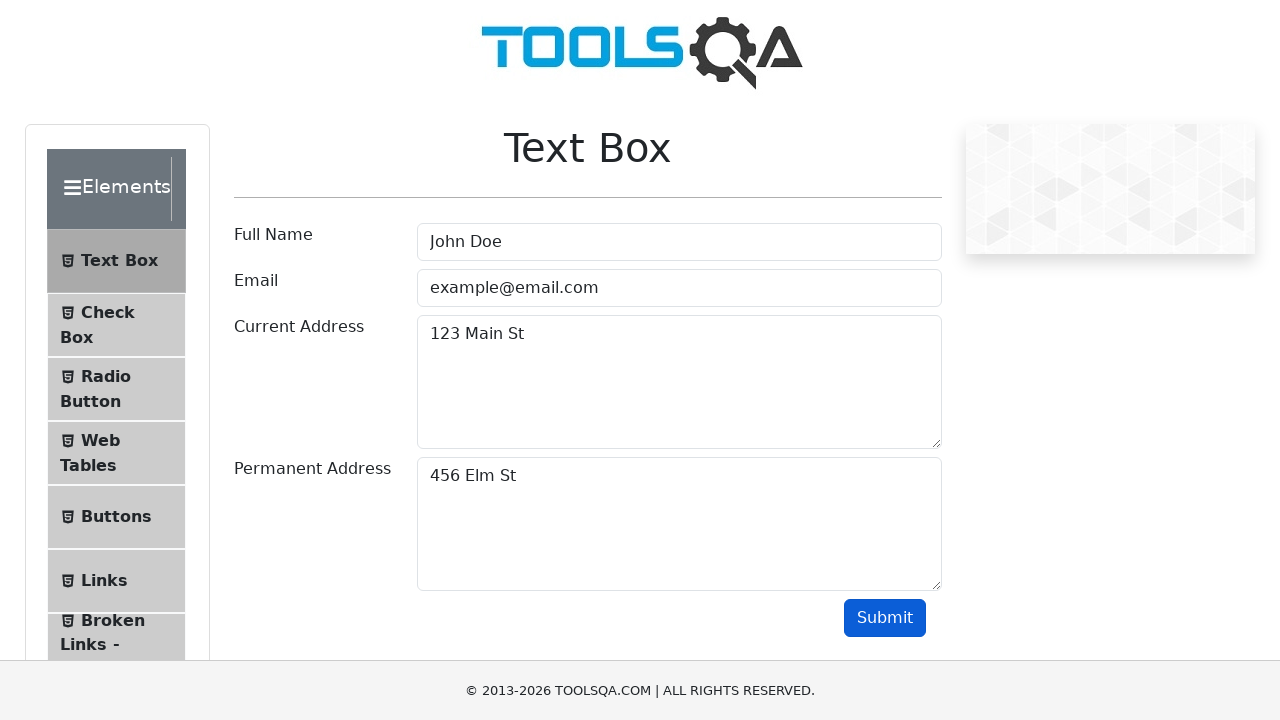

Located name output element
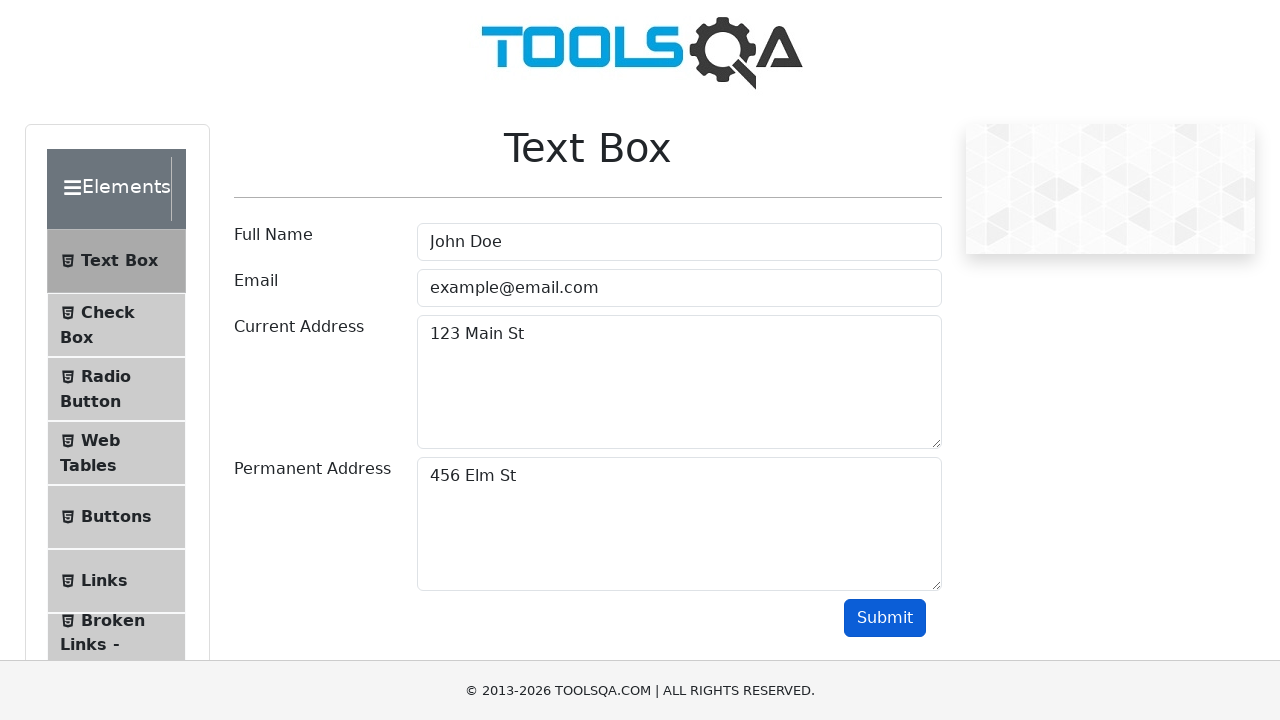

Located email output element
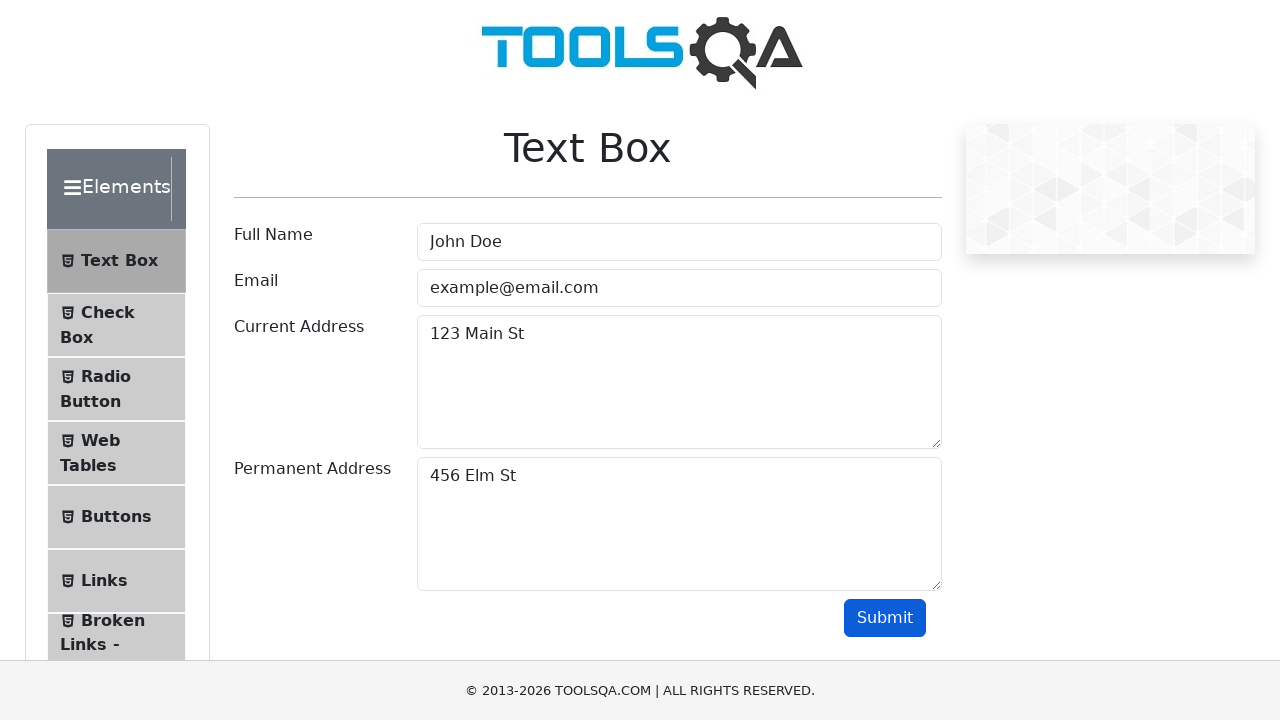

Located current address output element
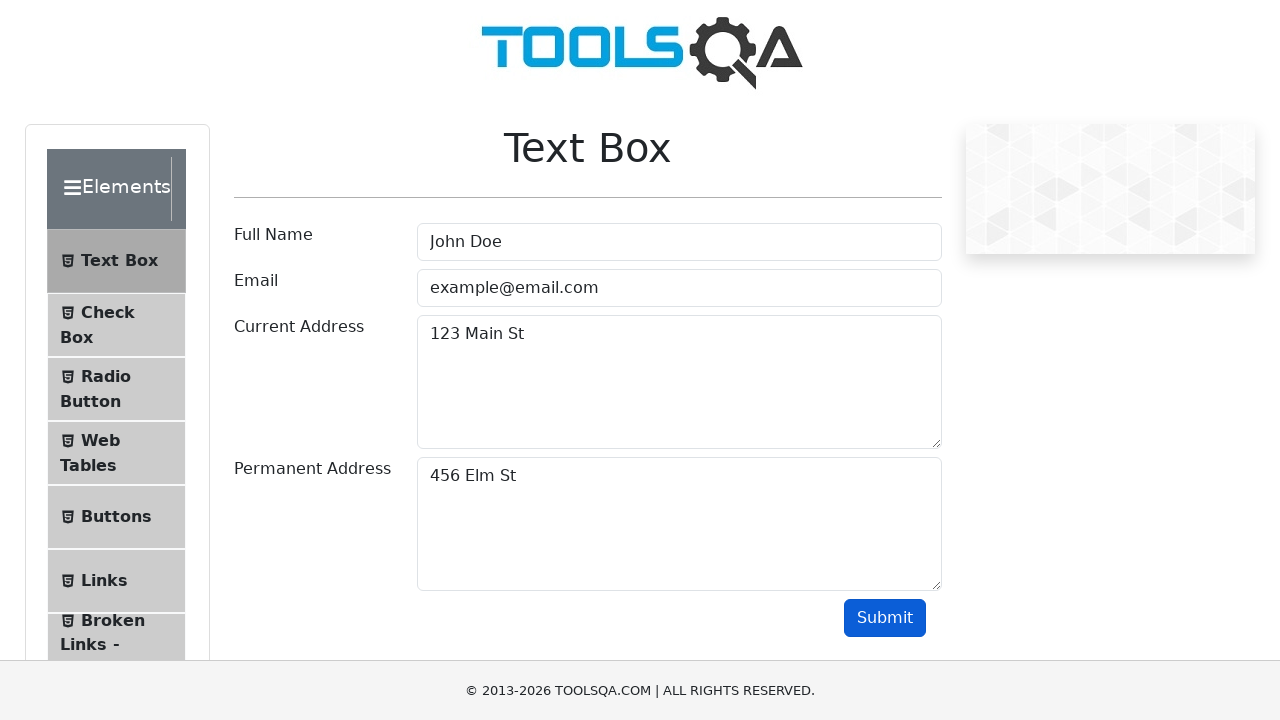

Located permanent address output element
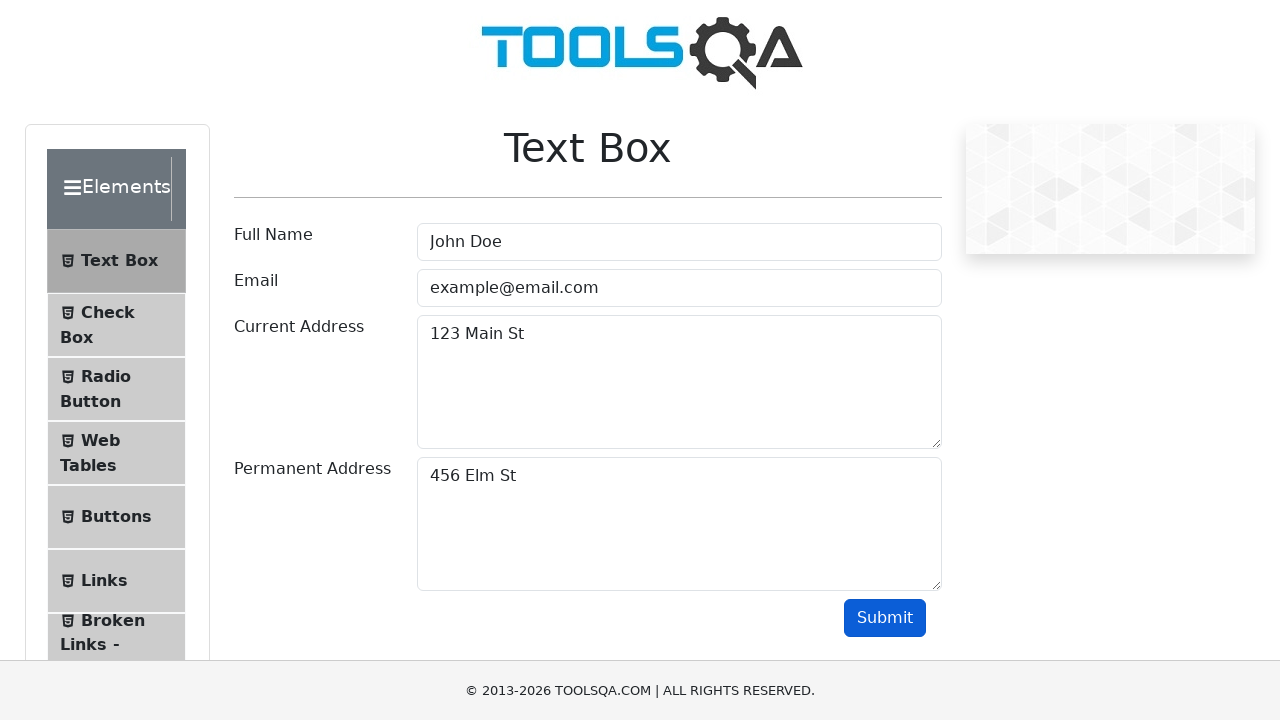

Verified name output is visible
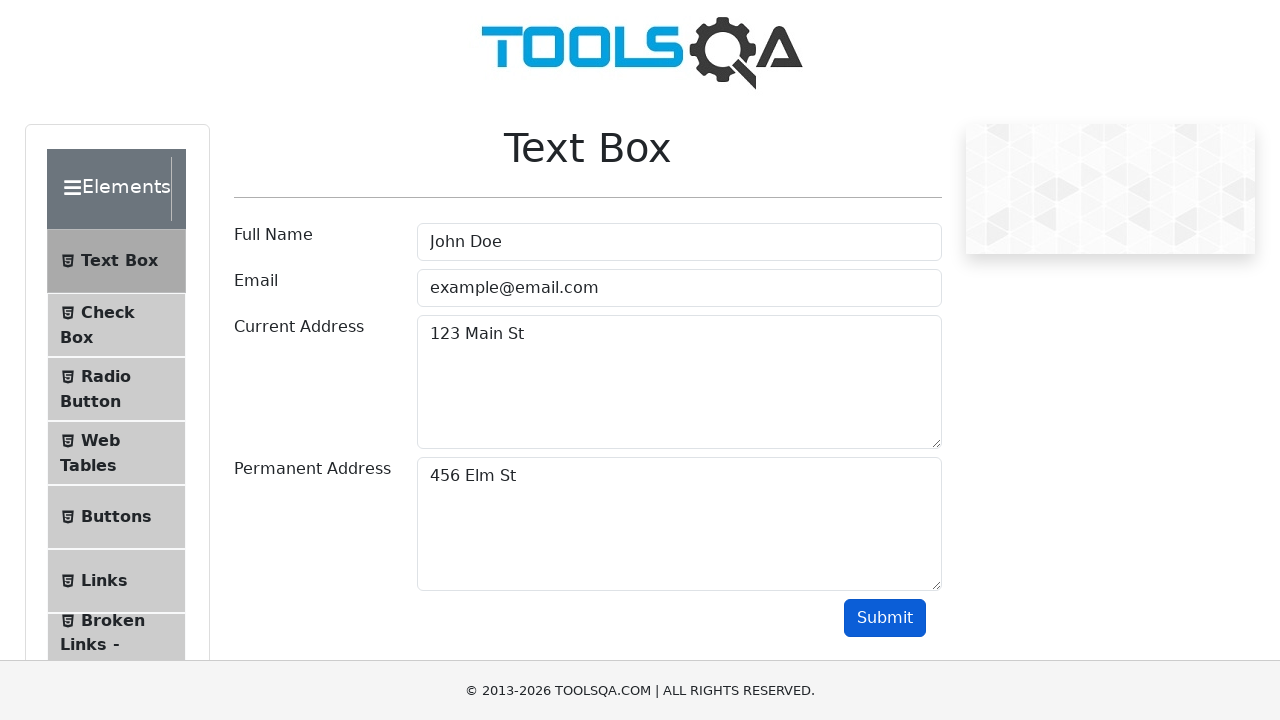

Verified name output contains 'John Doe'
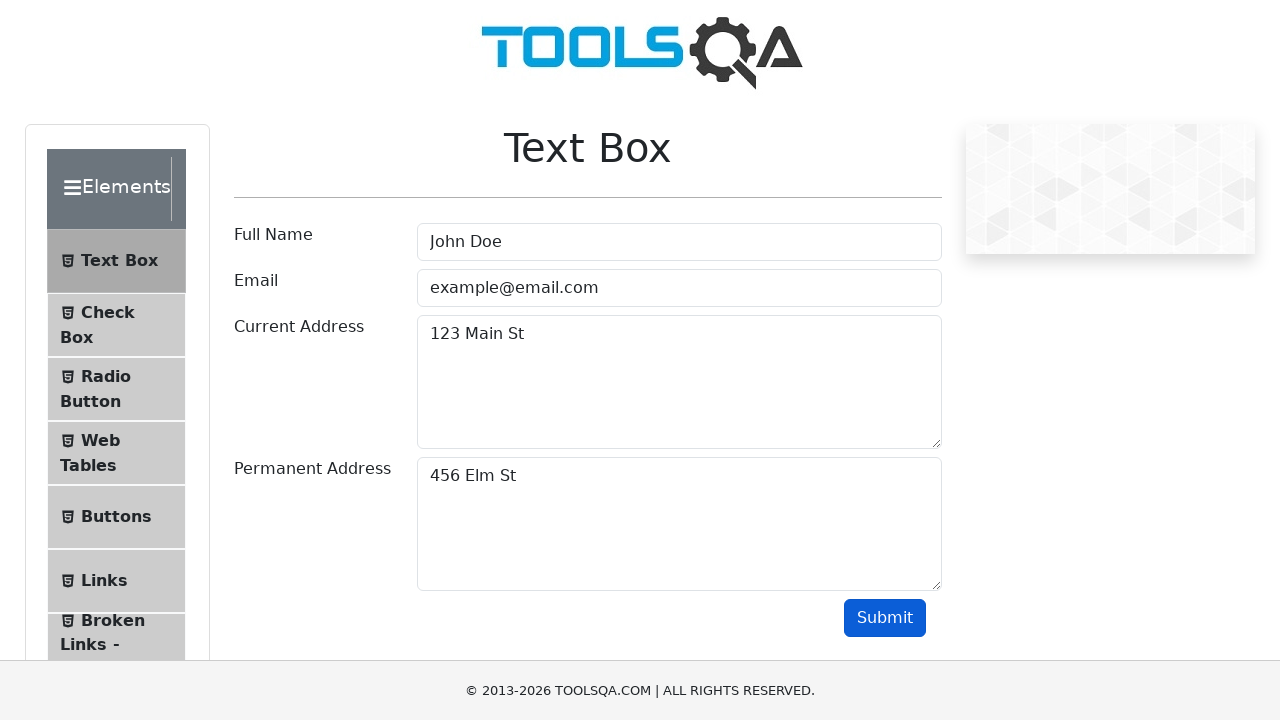

Verified email output is visible
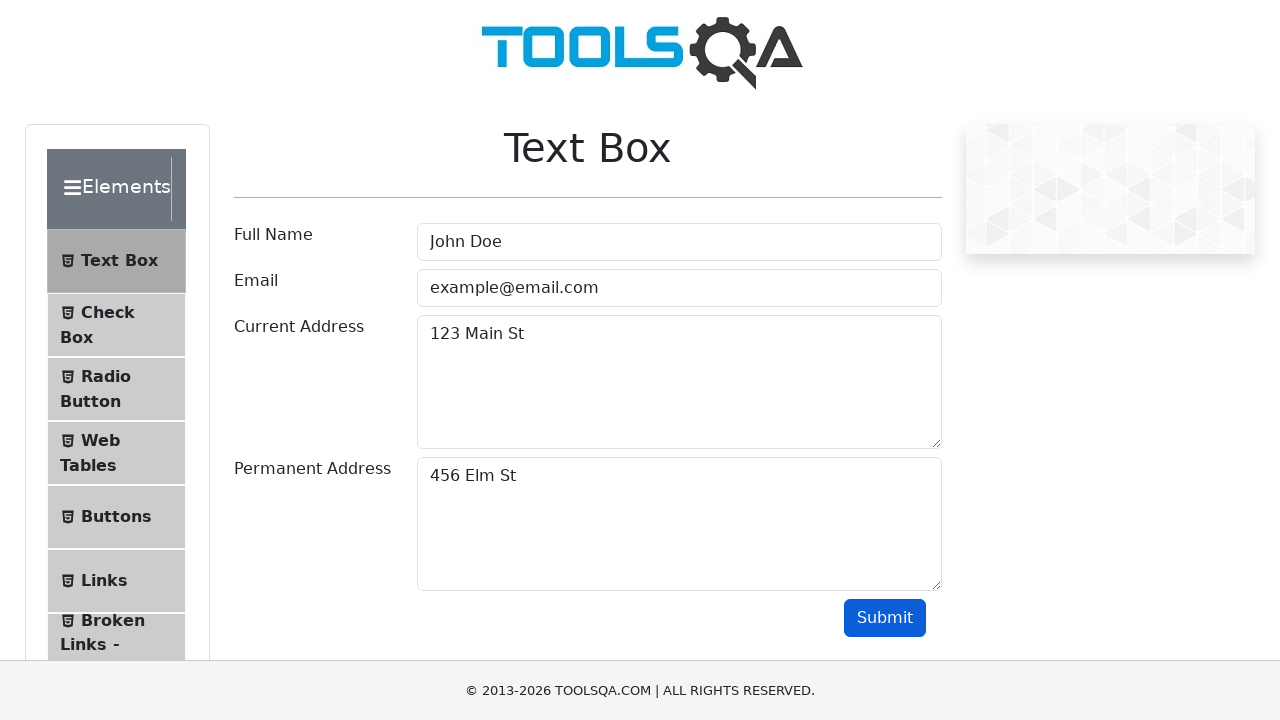

Verified email output contains 'example@email.com'
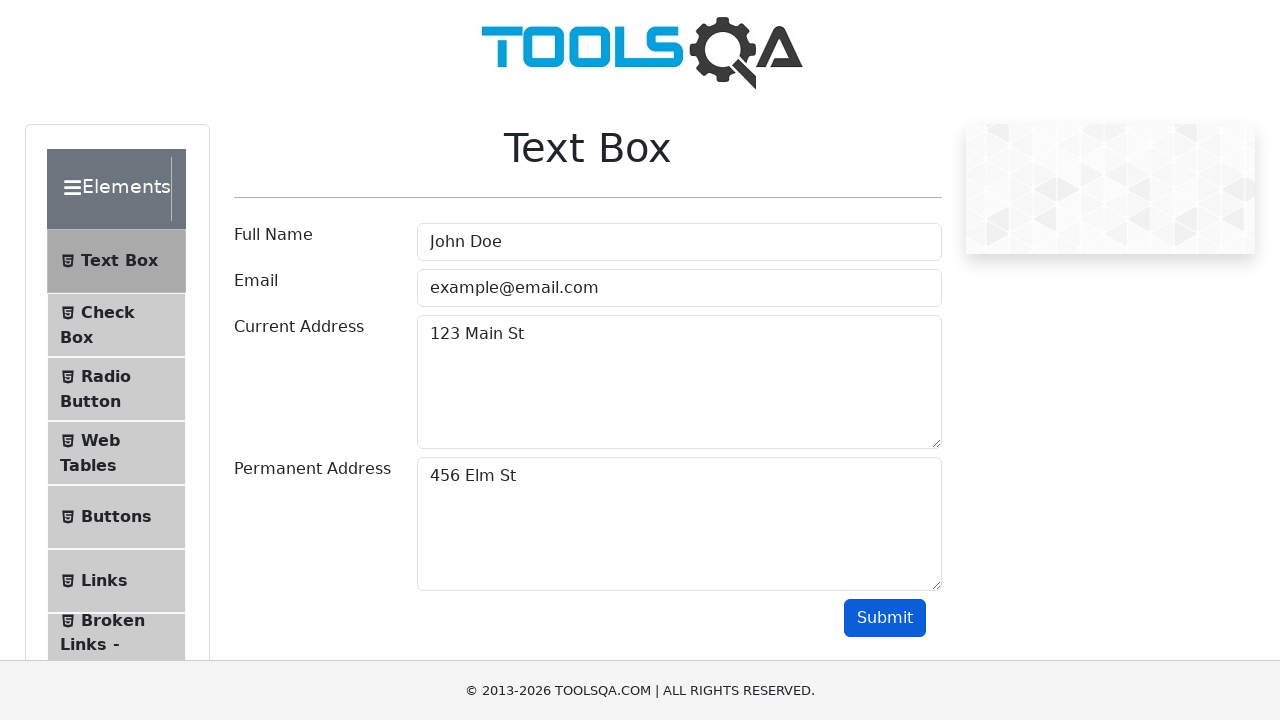

Verified current address output is visible
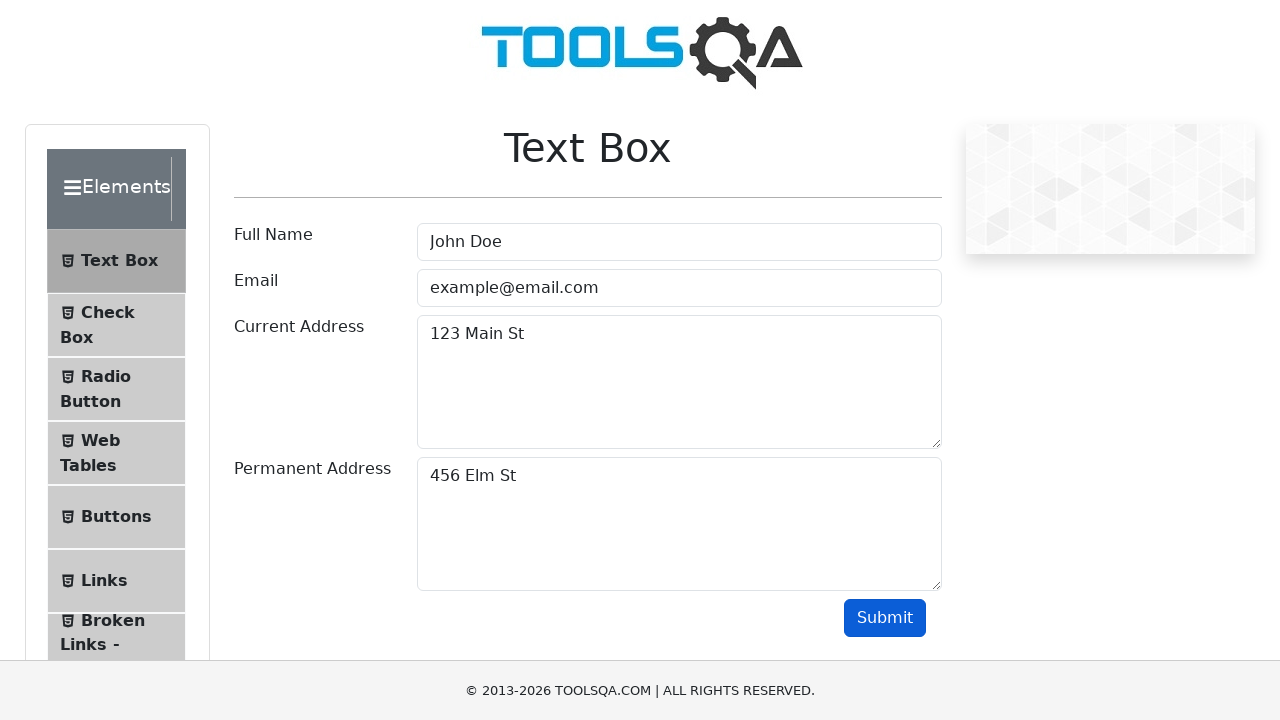

Verified current address output contains '123 Main St'
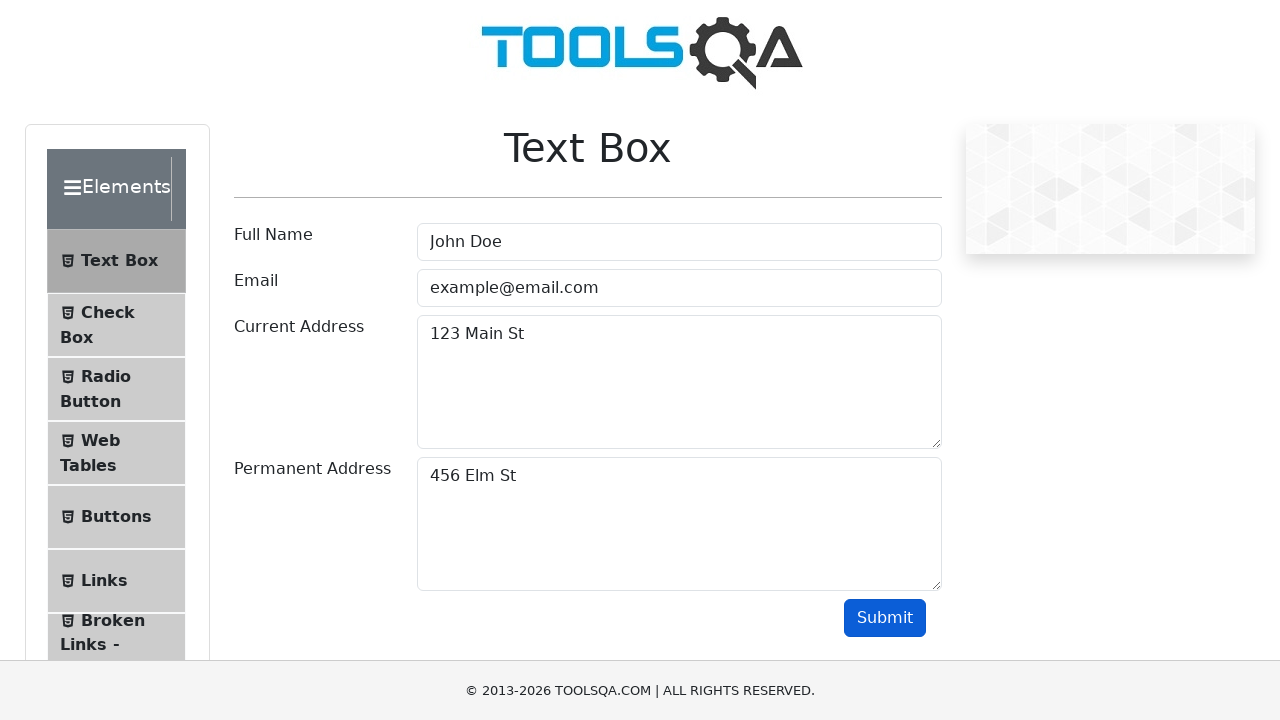

Verified permanent address output is visible
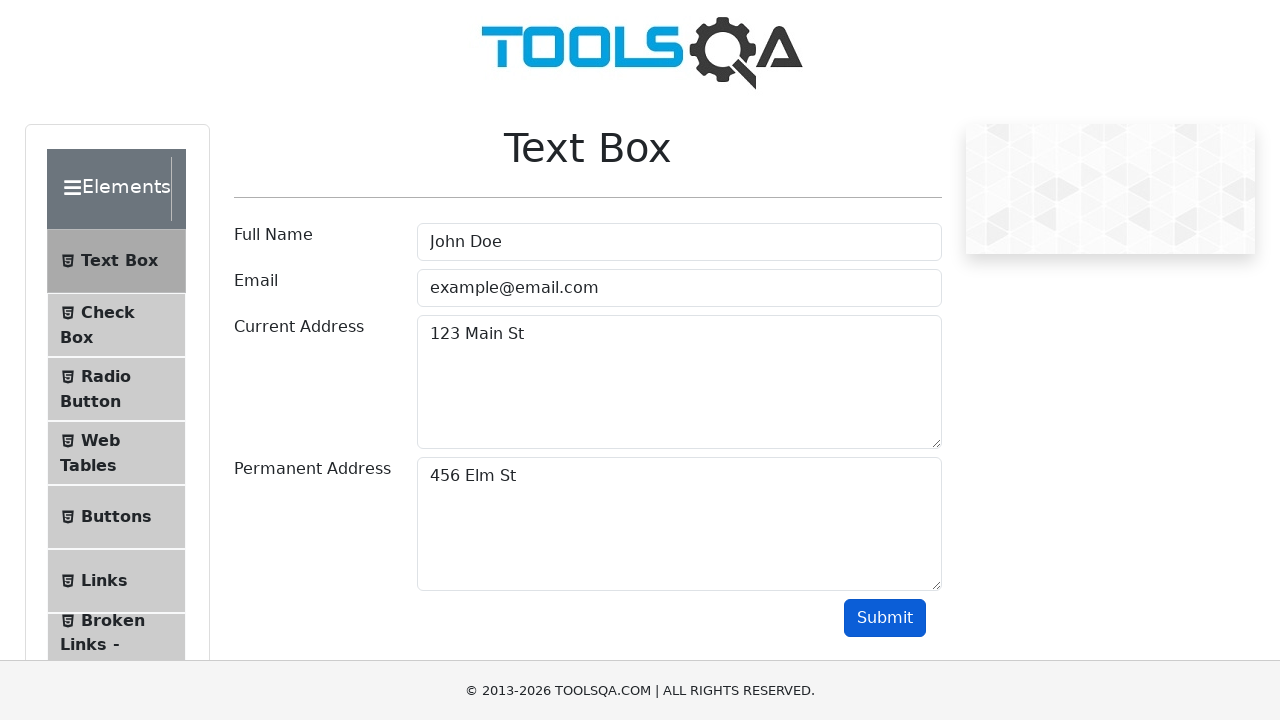

Verified permanent address output contains '456 Elm St'
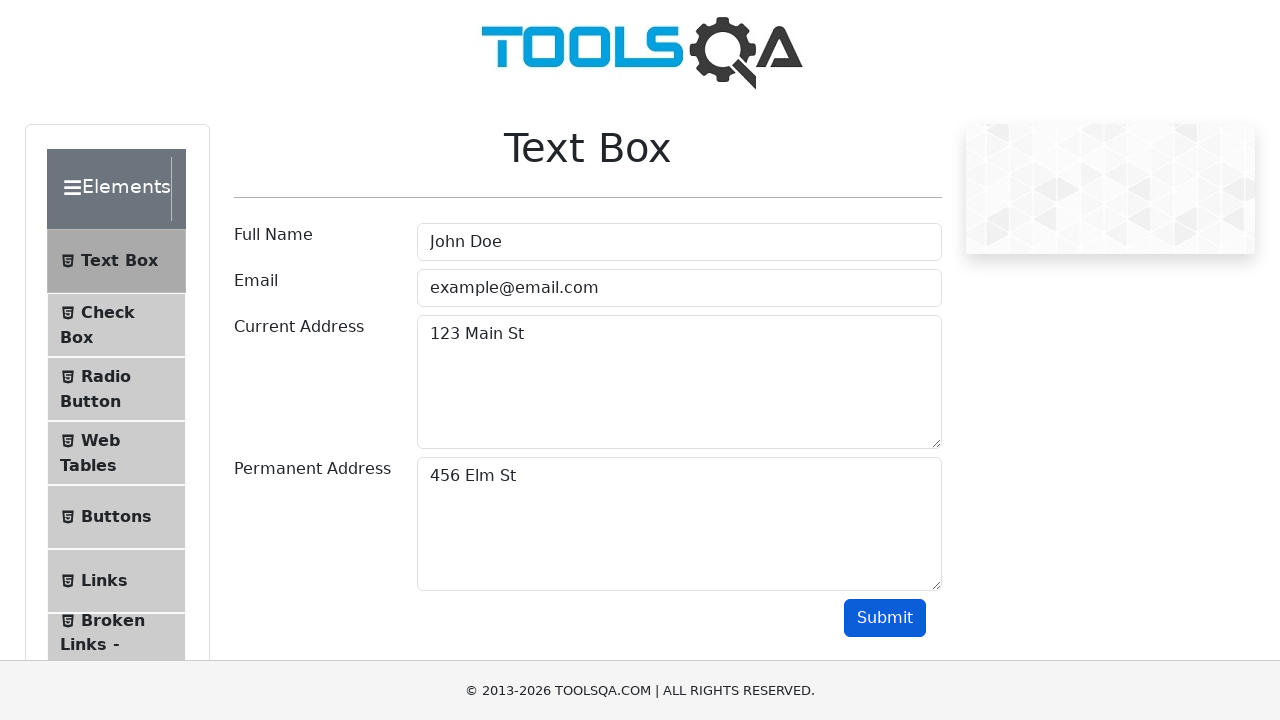

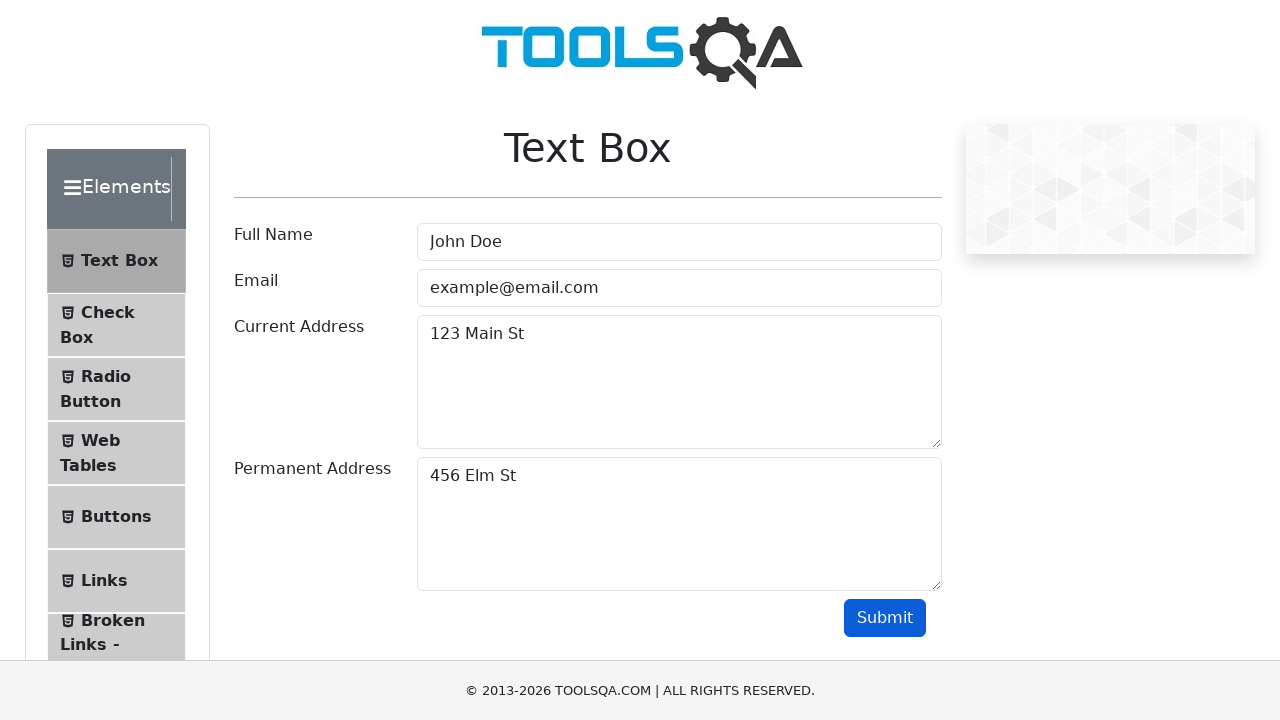